Tests page scrolling functionality by scrolling down to a "CYDEO" link at the bottom of the page, then scrolling back up to the "Home" link at the top.

Starting URL: https://practice.cydeo.com/large

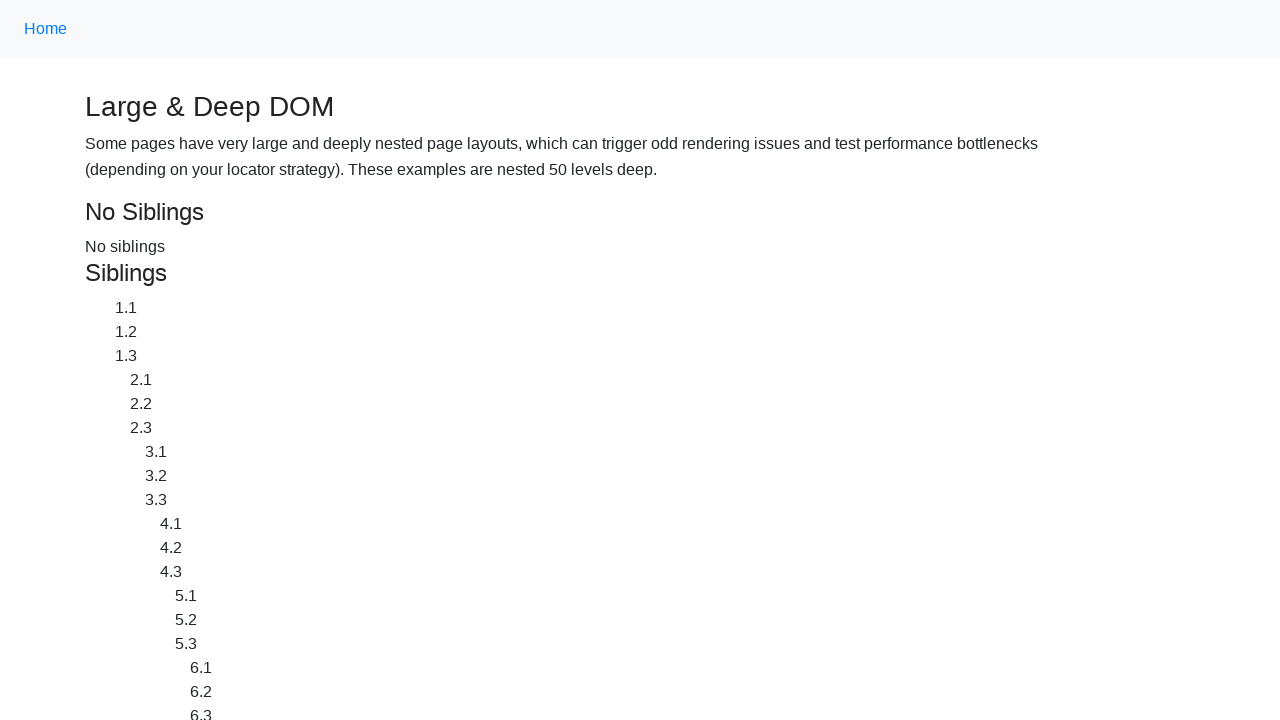

Located CYDEO link at the bottom of the page
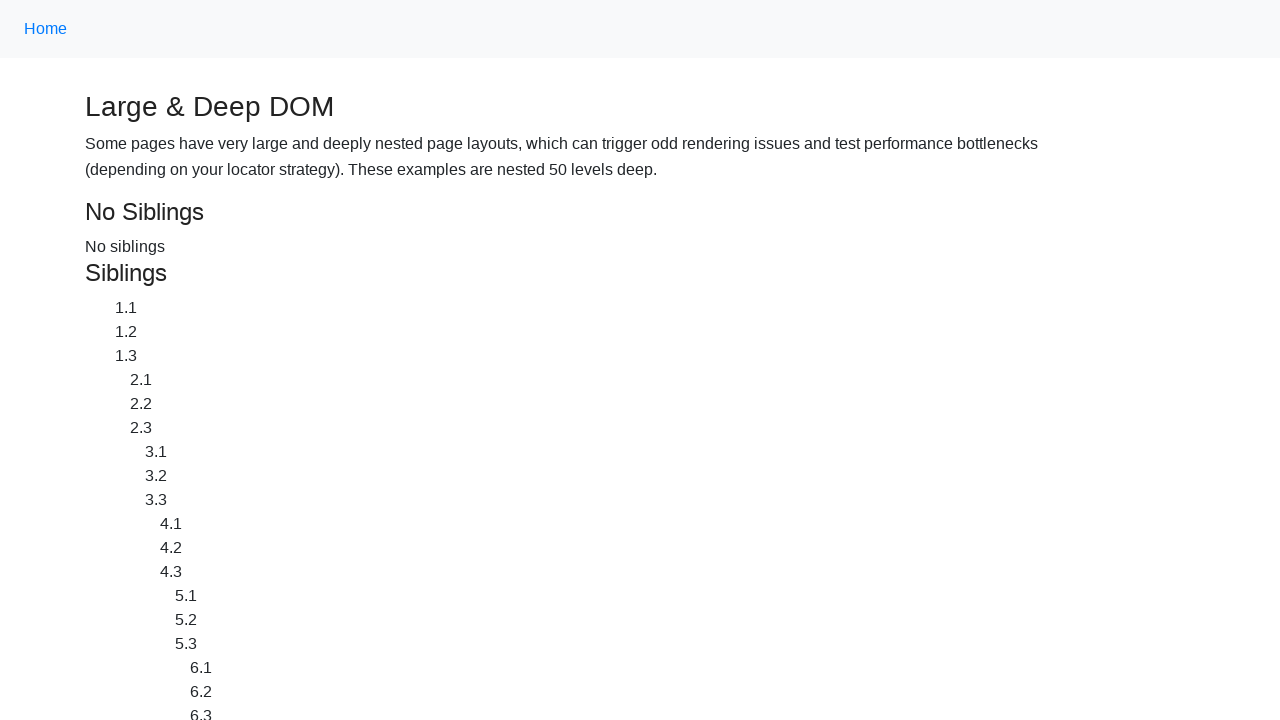

Located Home link at the top of the page
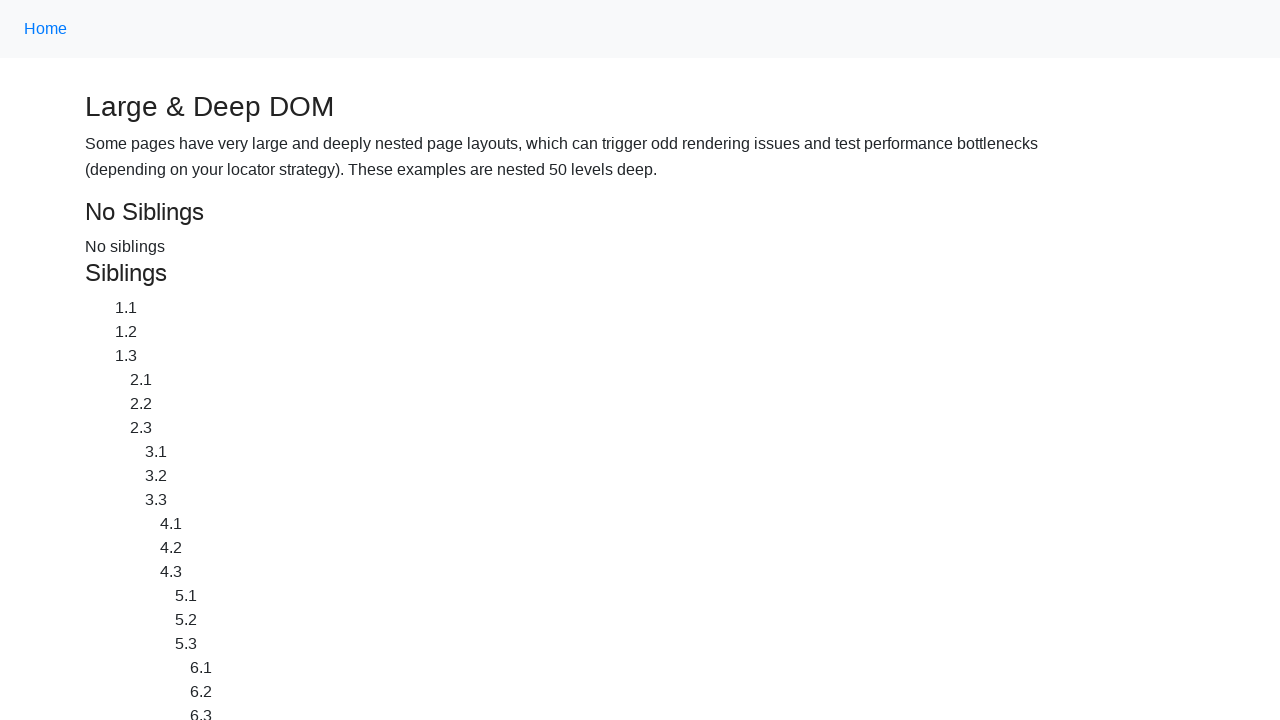

Scrolled down to CYDEO link
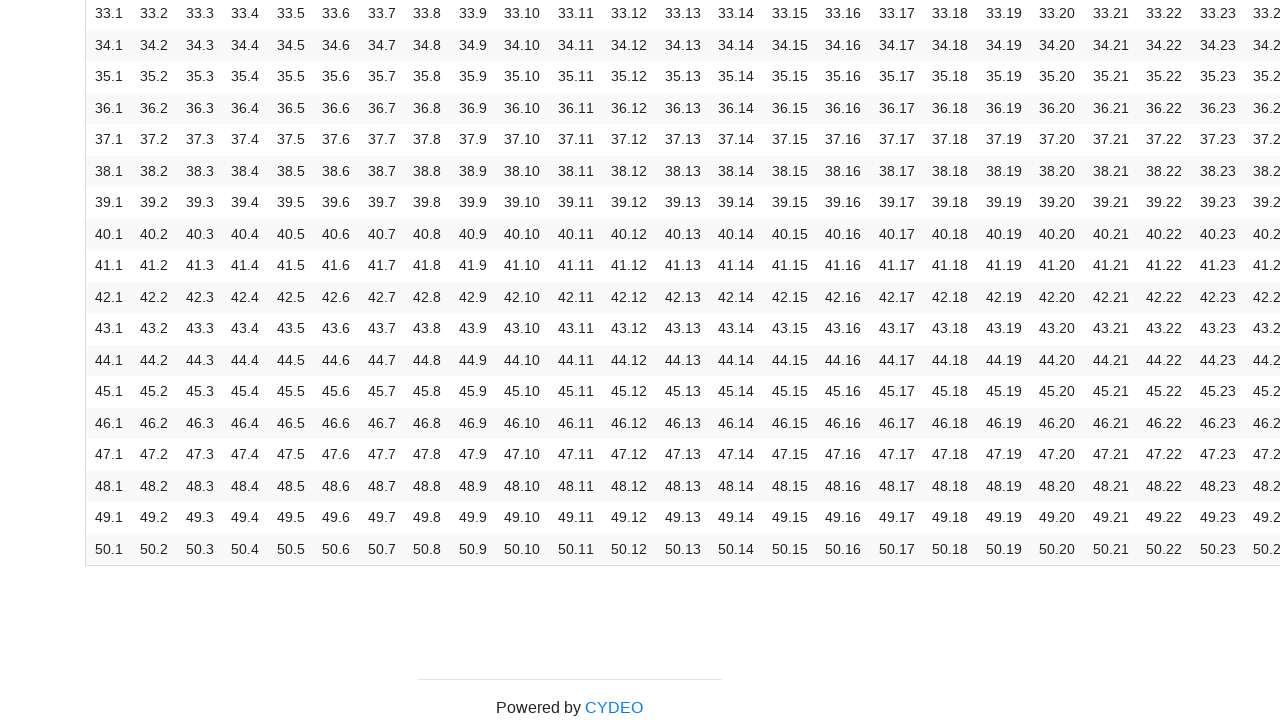

Scrolled up to Home link
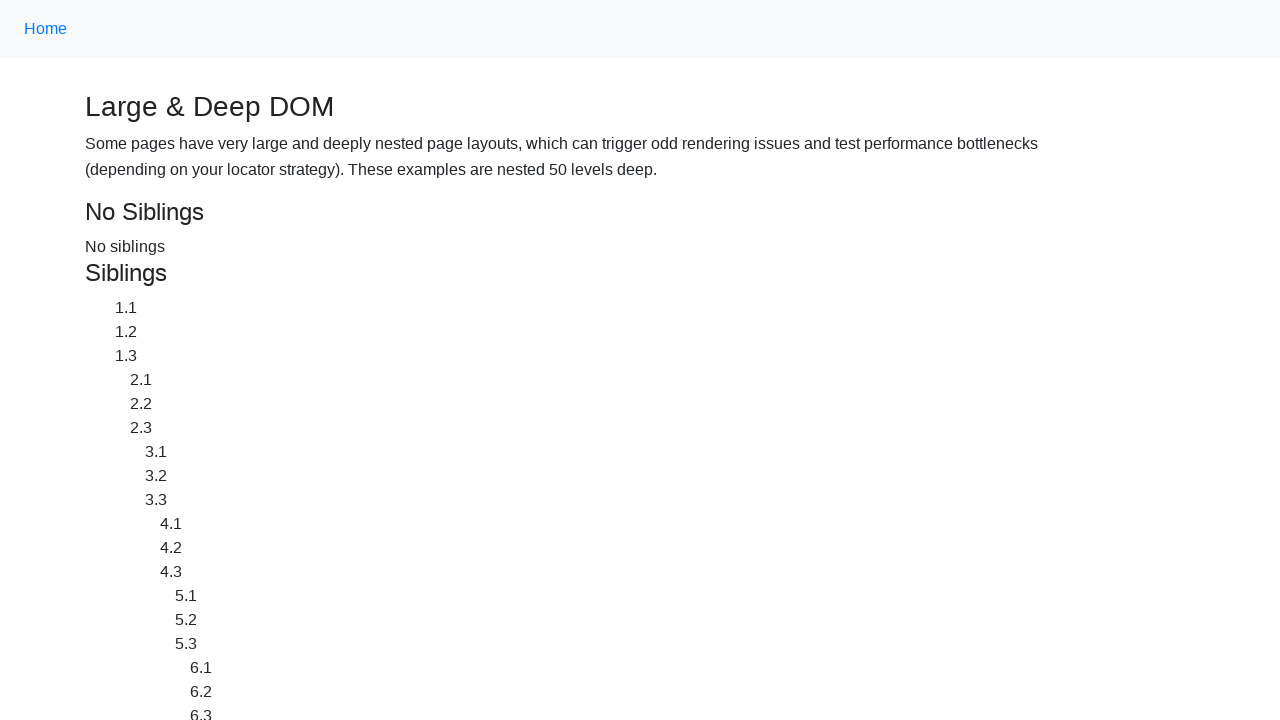

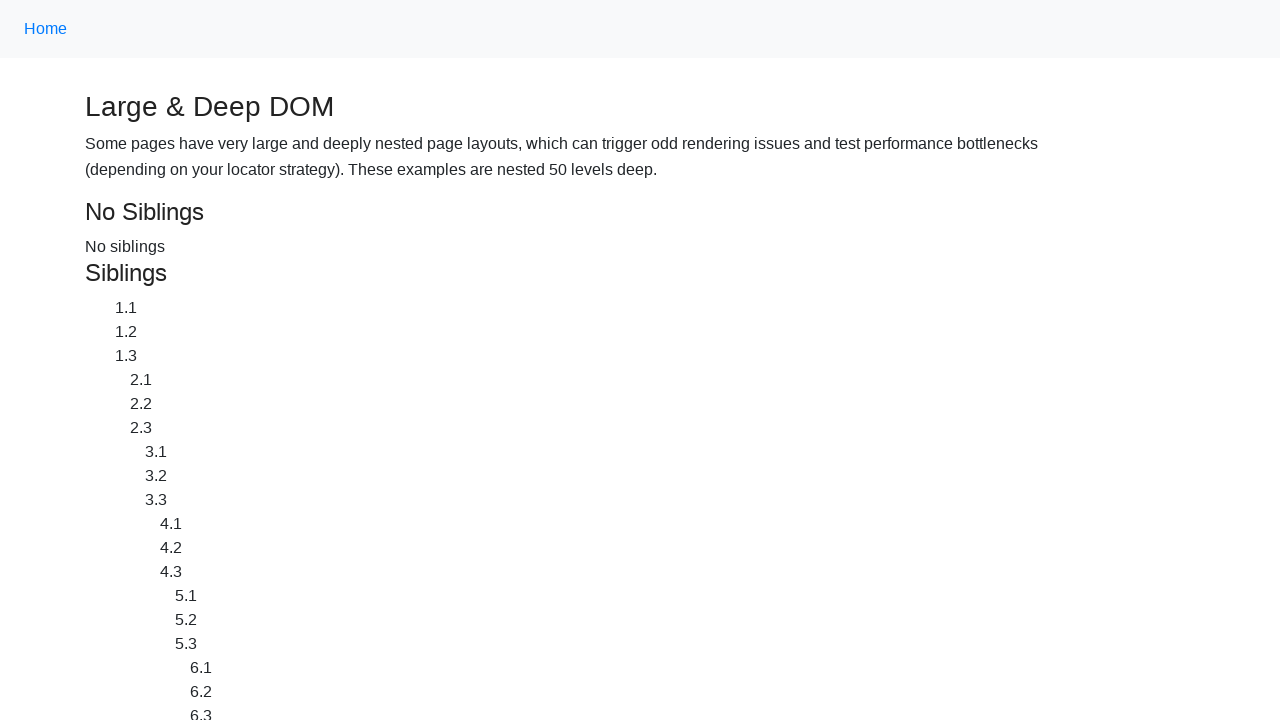